Tests the practice form on DemoQA by filling in first name, last name, email fields and selecting a gender radio button

Starting URL: https://demoqa.com/automation-practice-form

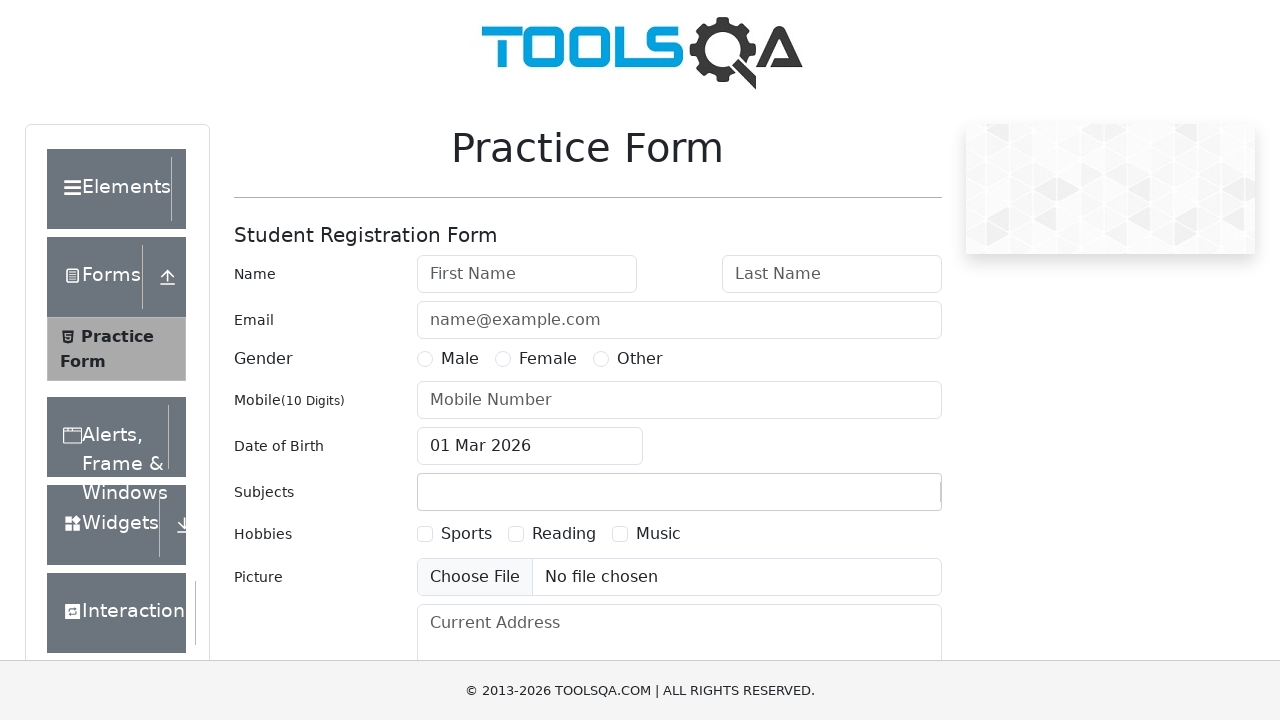

Waited for first name input field to be visible
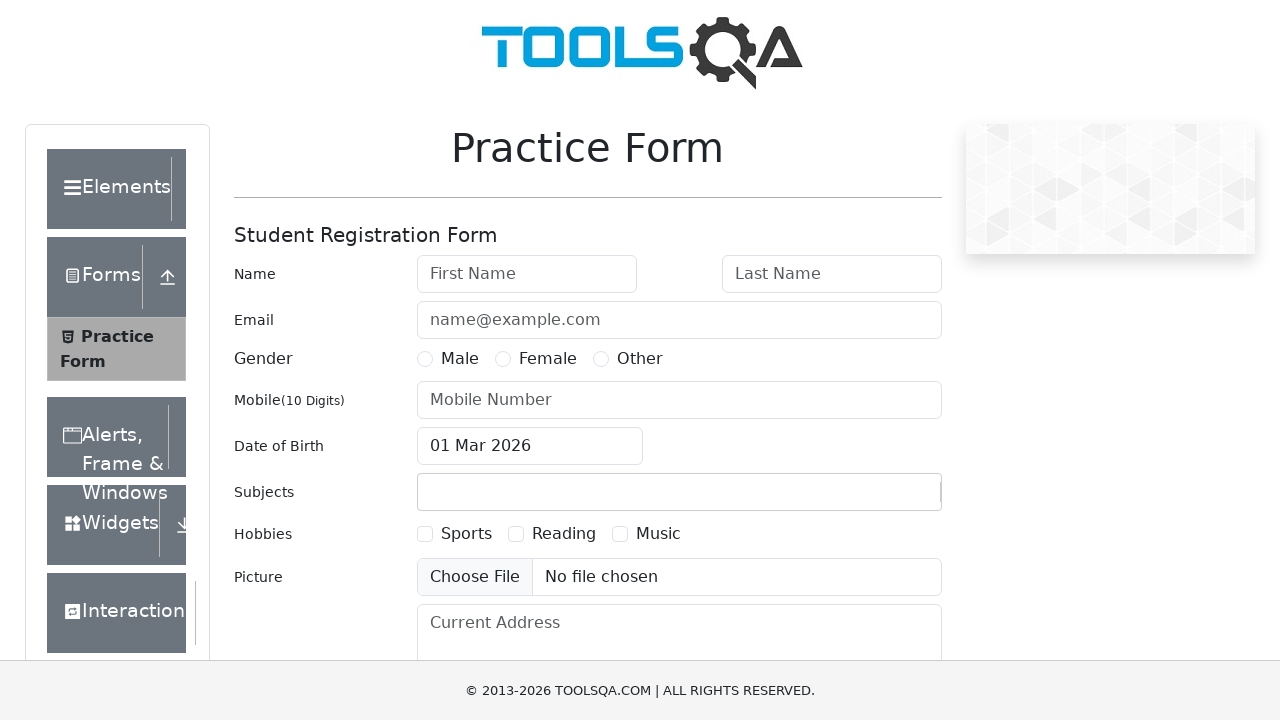

Filled first name field with 'standard_user' on input#firstName
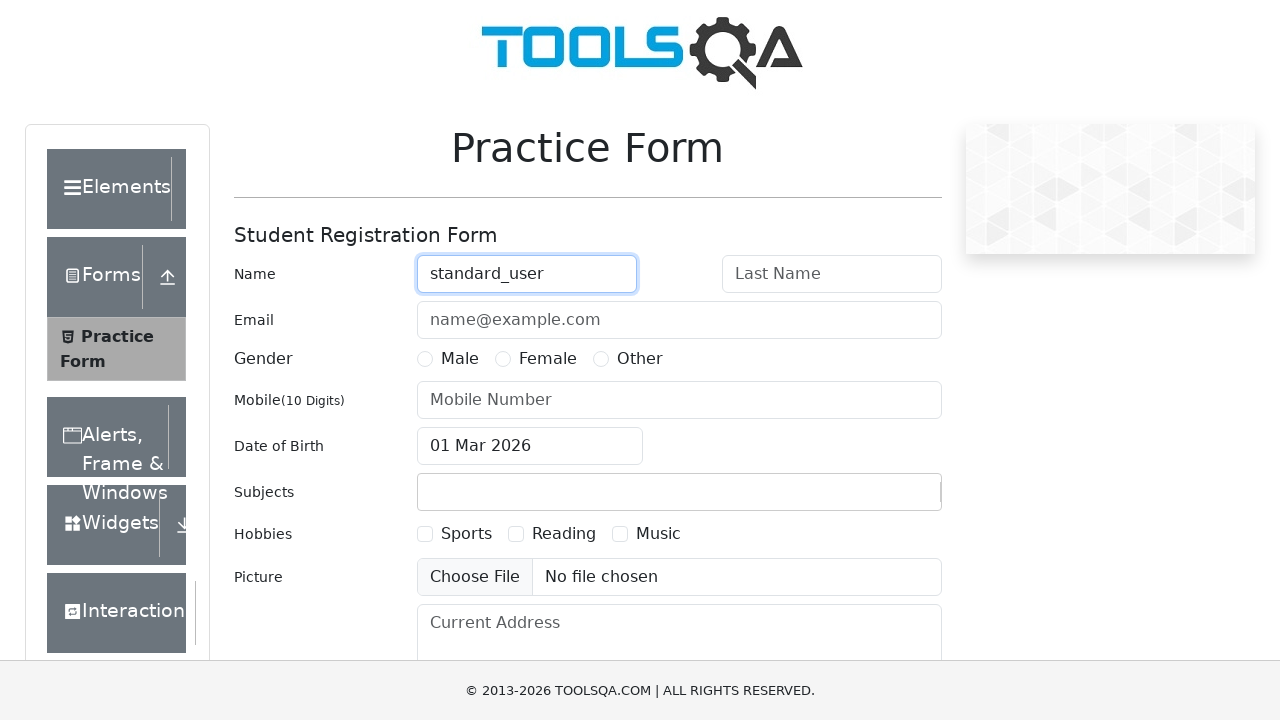

Filled last name field with 'secret_sauce' on input#lastName
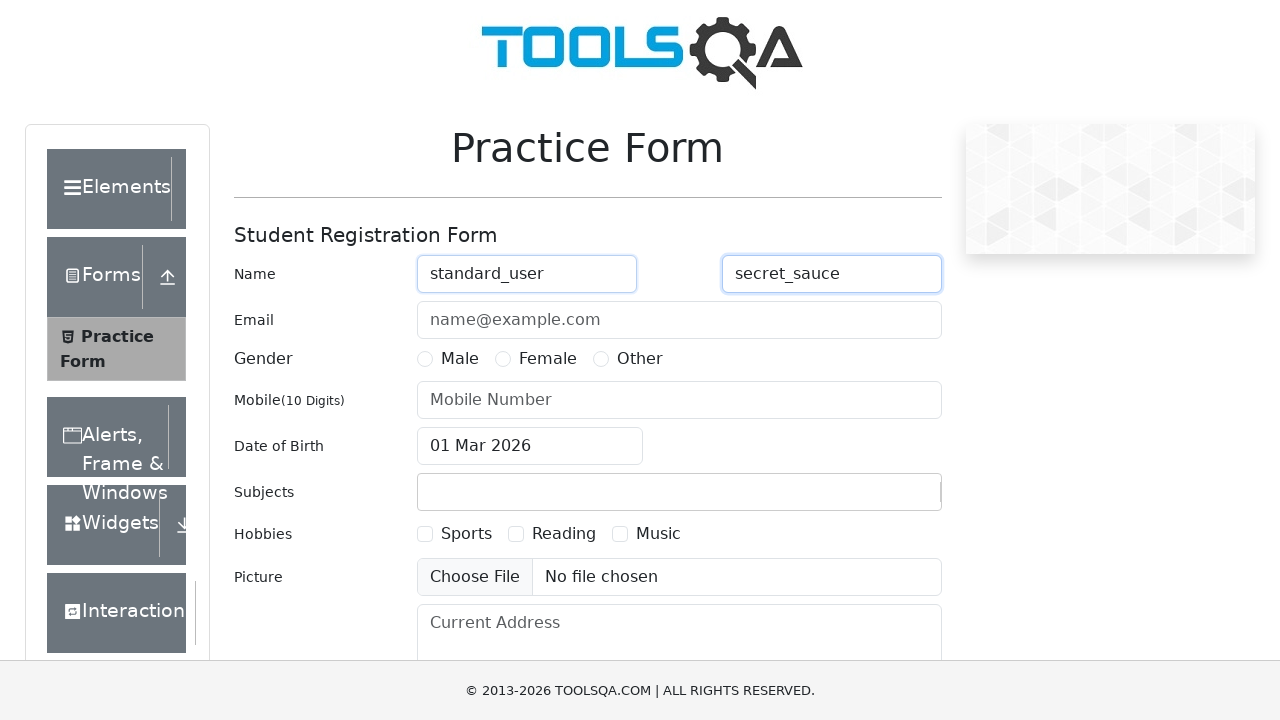

Filled email field with 'mail@mail.com' on input#userEmail
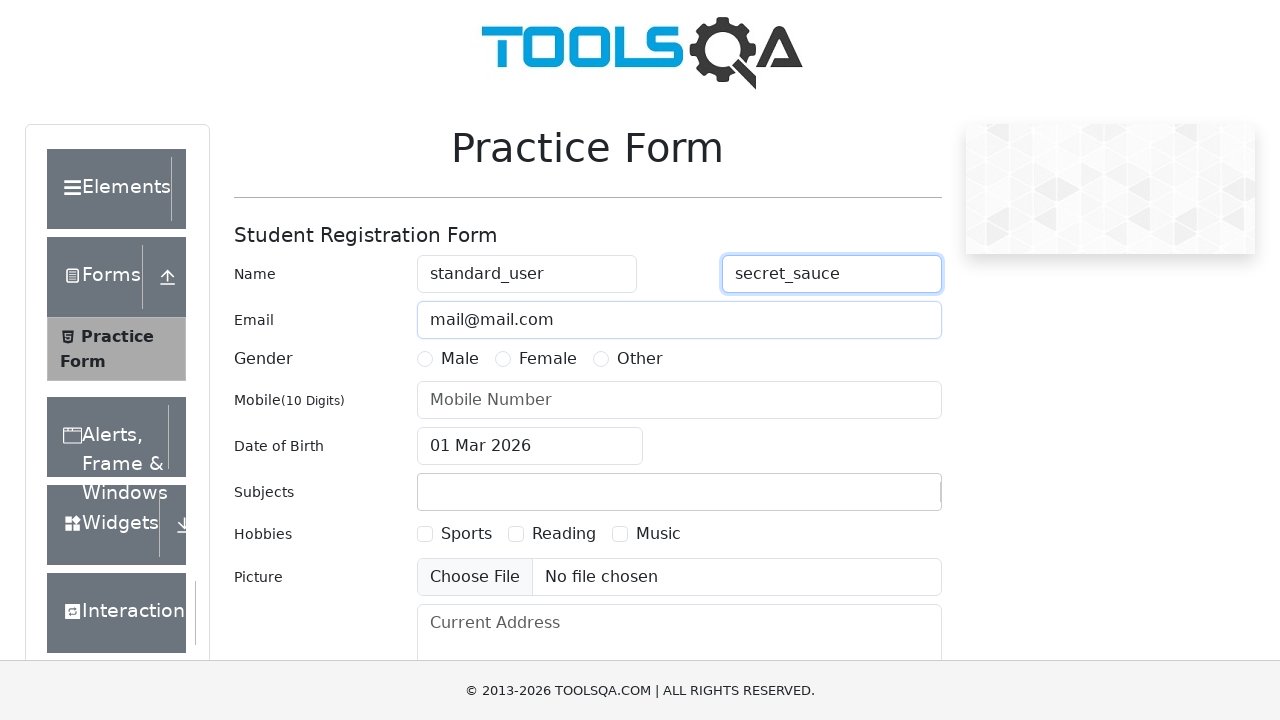

Selected Male gender radio button at (460, 359) on label[for='gender-radio-1']
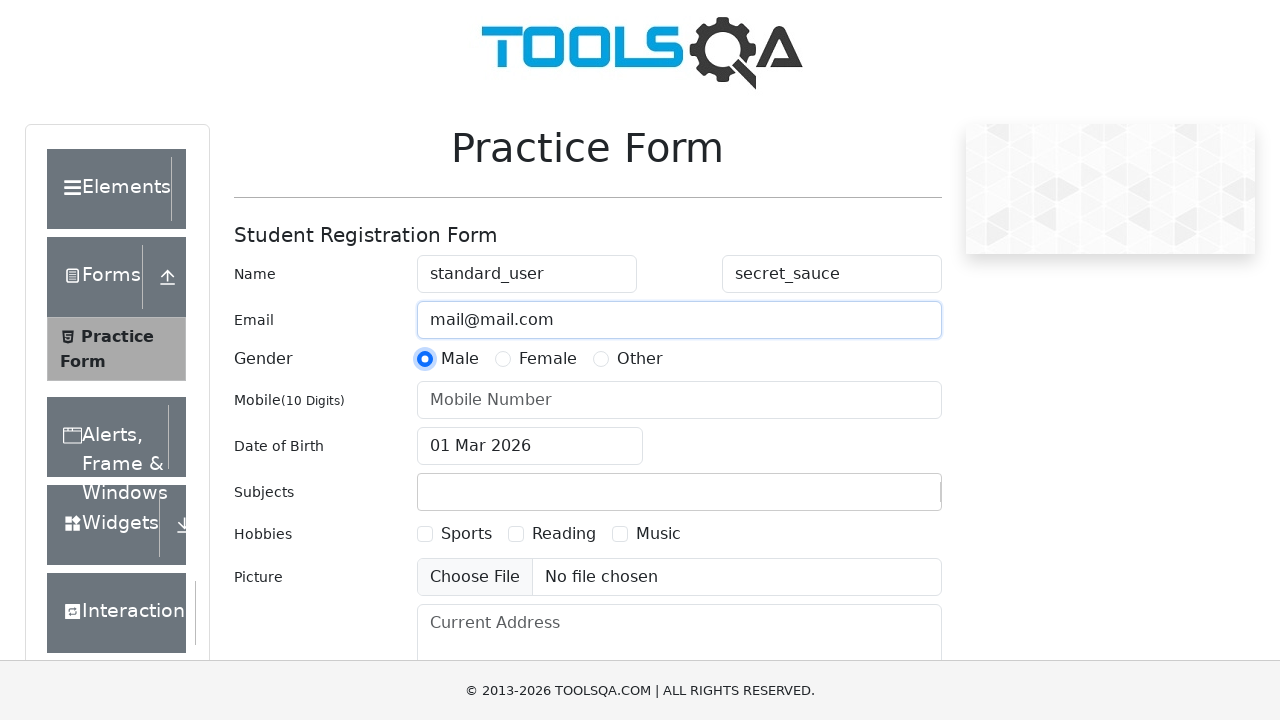

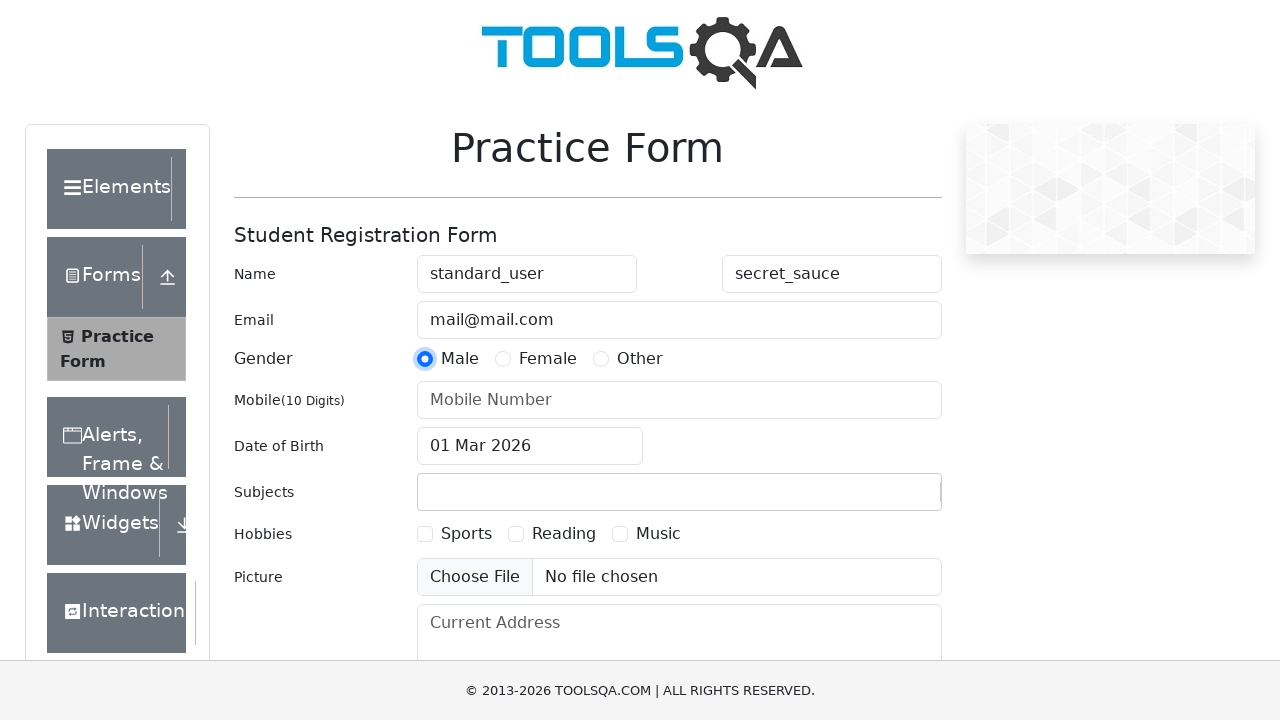